Tests registration form validation when confirmation email does not match the original email.

Starting URL: https://alada.vn/tai-khoan/dang-ky.html

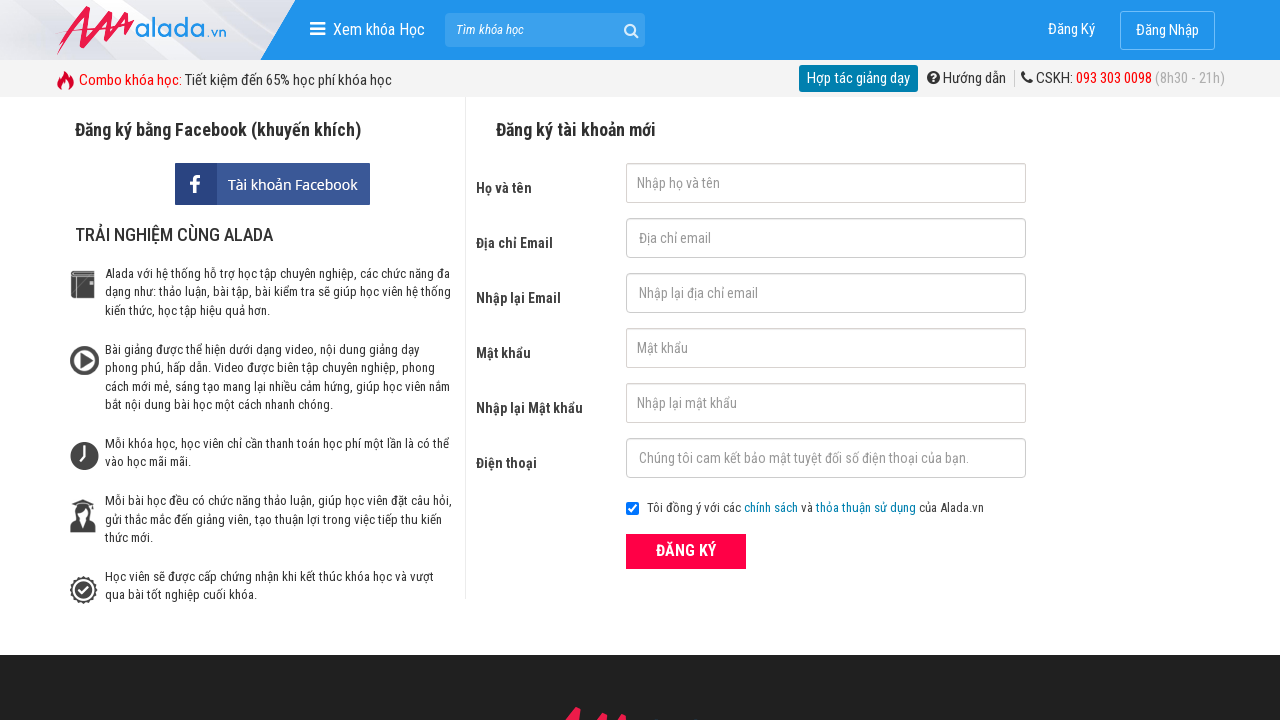

Filled first name field with 'John Wick' on #txtFirstname
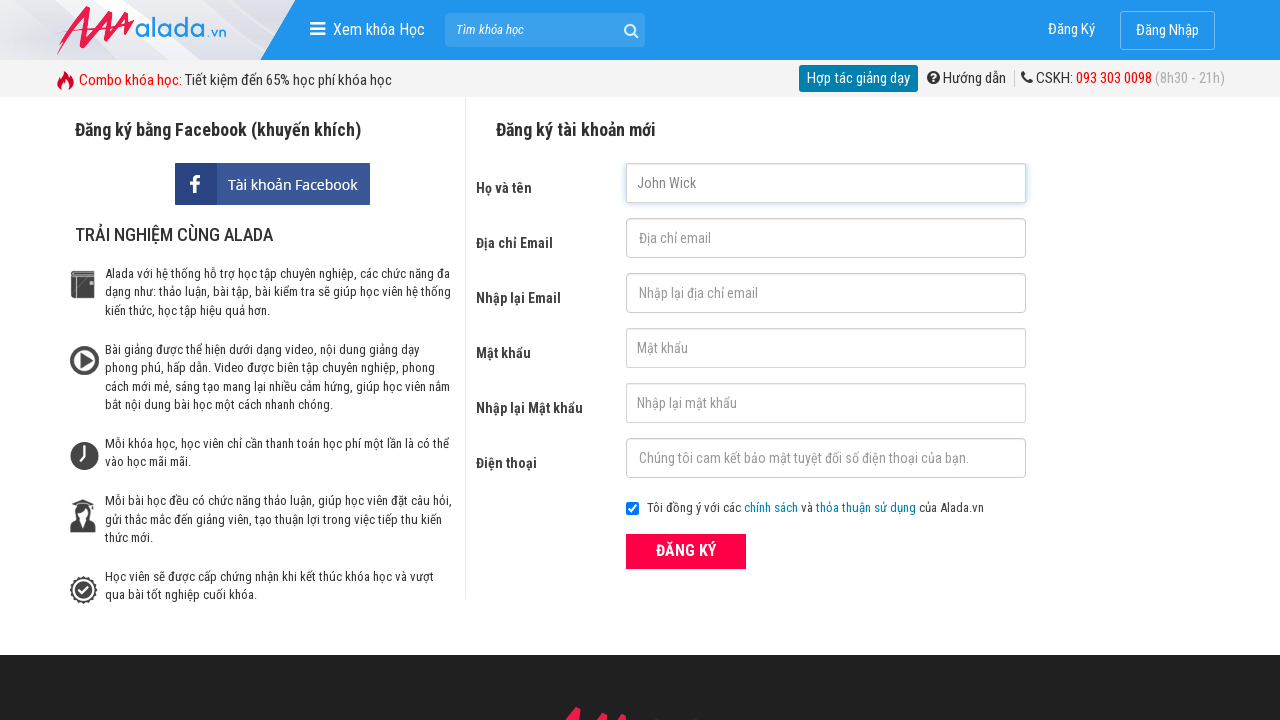

Filled email field with 'john@wick.com' on #txtEmail
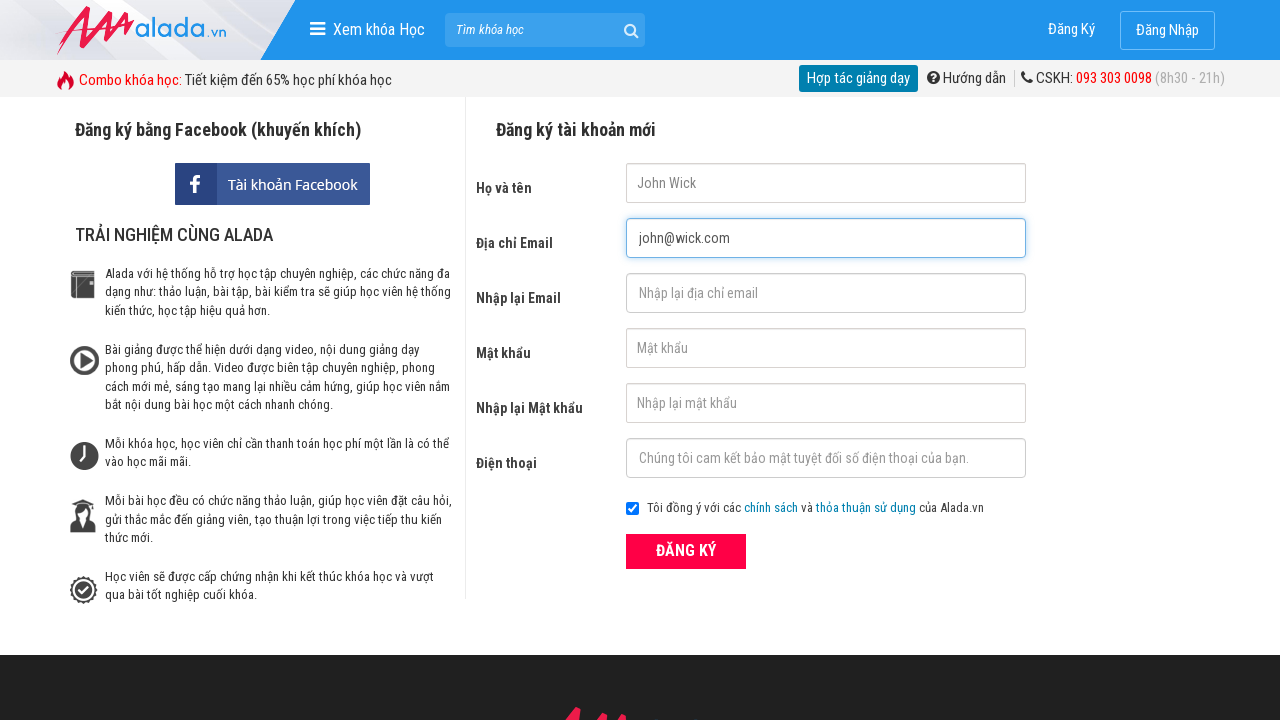

Filled confirmation email field with mismatched email 'john@wick.net' on #txtCEmail
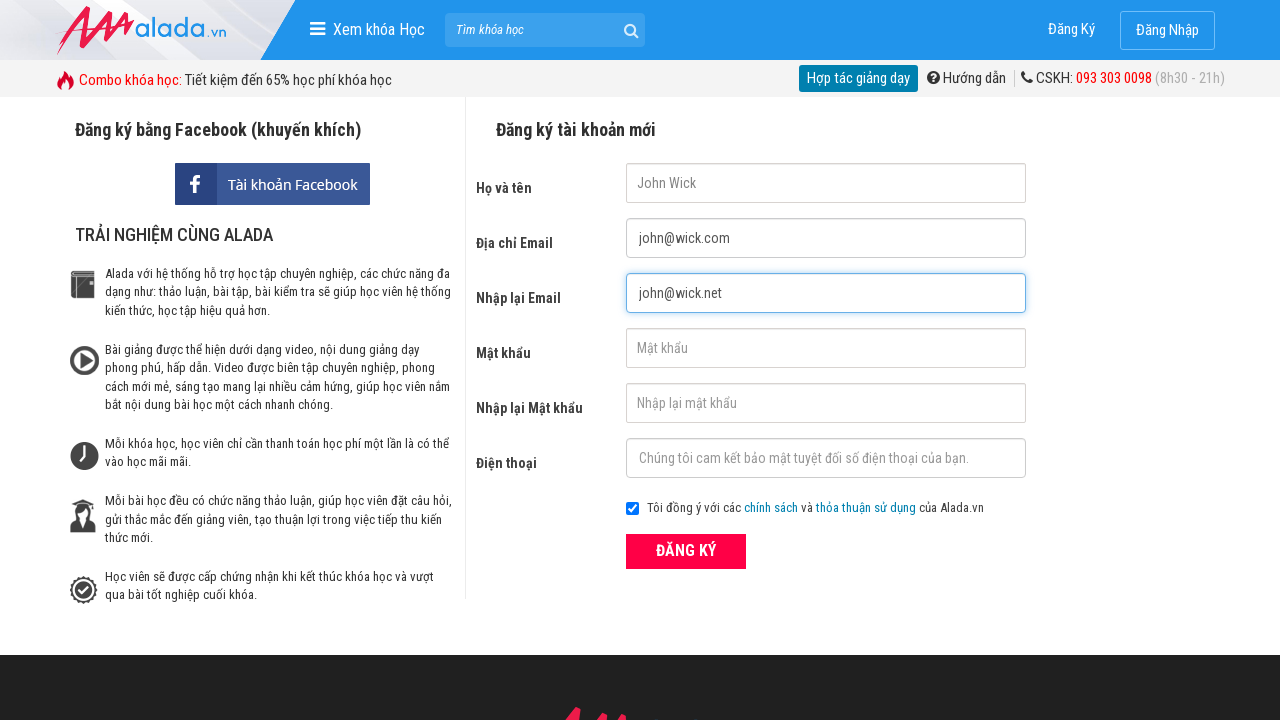

Filled password field with '123456789' on #txtPassword
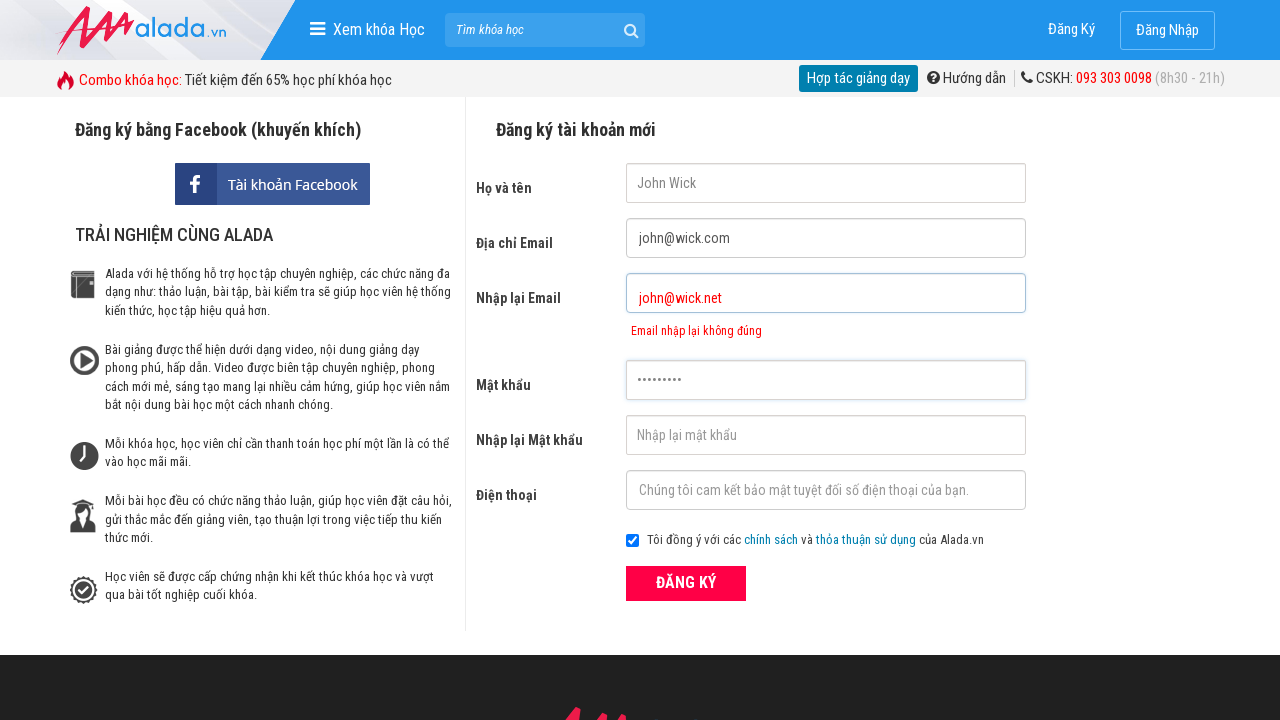

Filled confirm password field with '123456789' on #txtCPassword
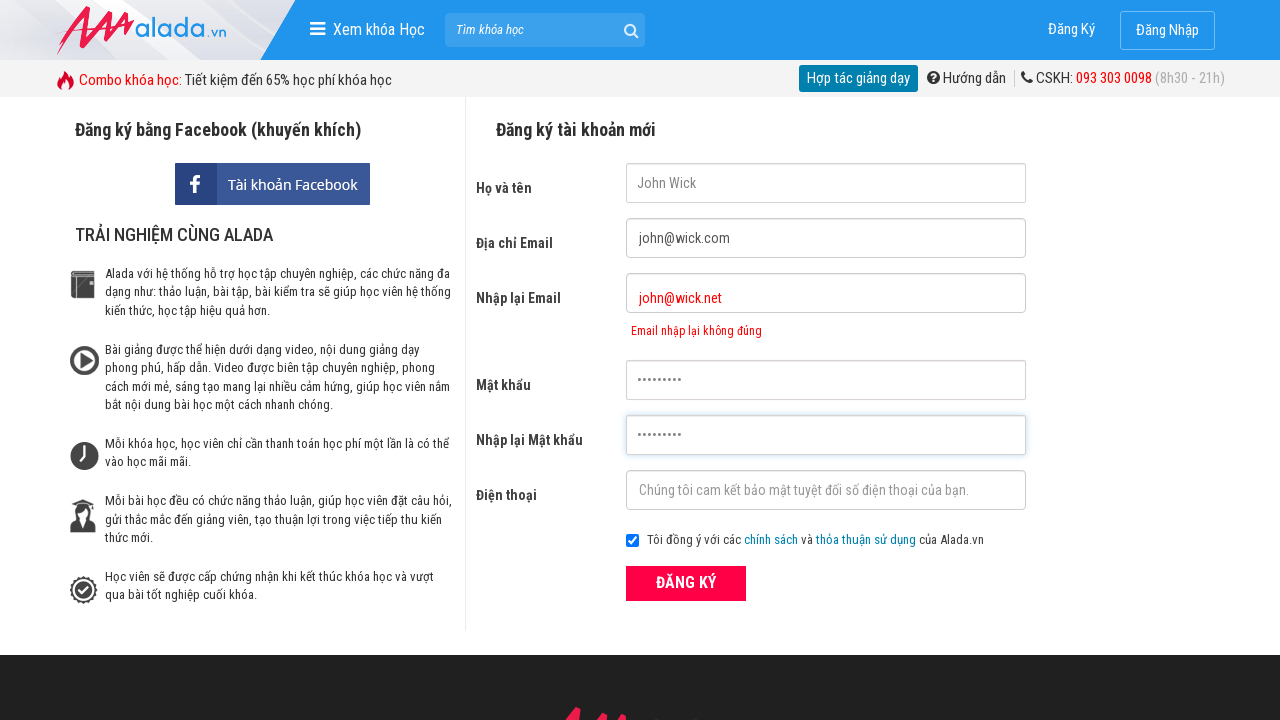

Filled phone field with '0123456789' on #txtPhone
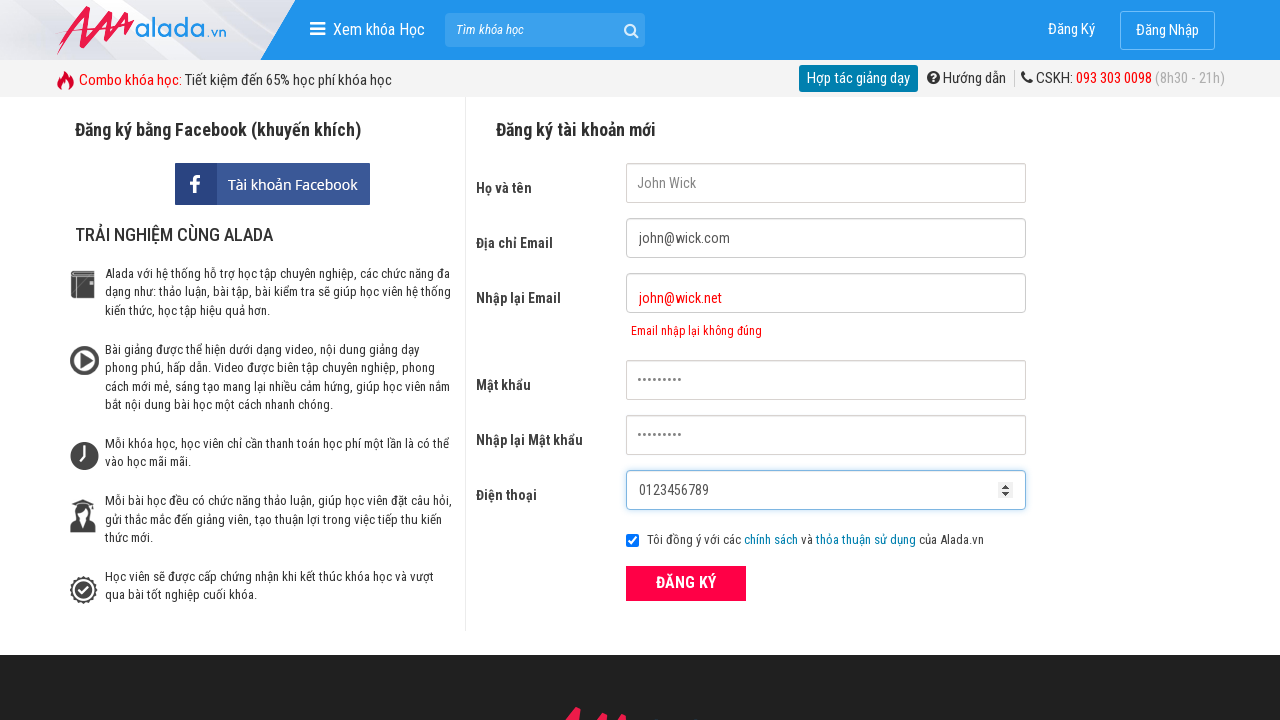

Clicked ĐĂNG KÝ (register) button at (686, 583) on xpath=//form[@id='frmLogin']//button[text()='ĐĂNG KÝ']
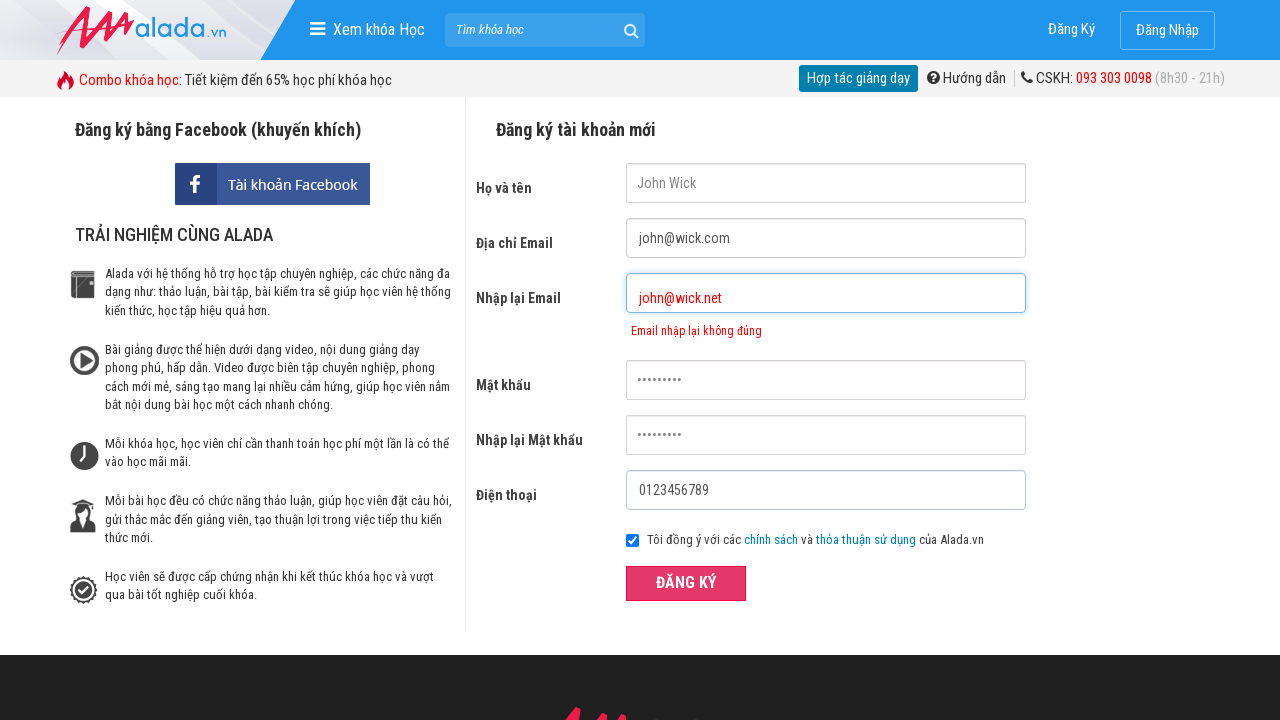

Confirmation email error message appeared, validating mismatched emails are rejected
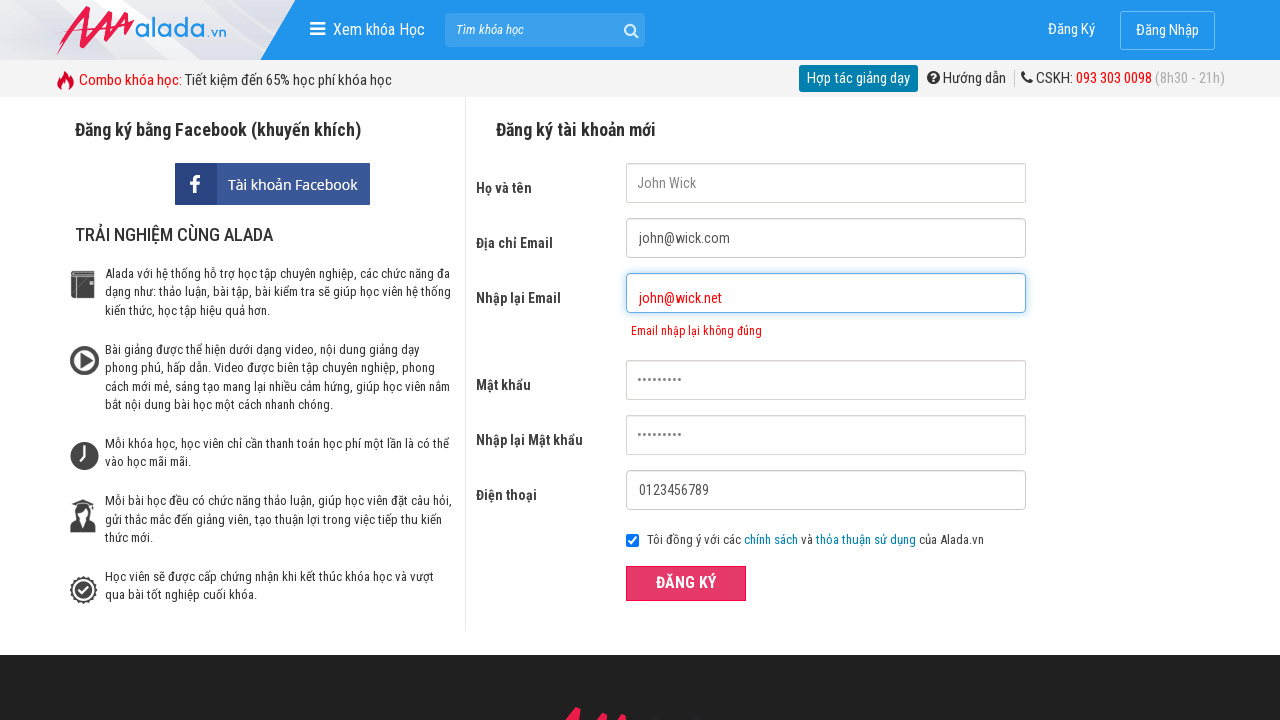

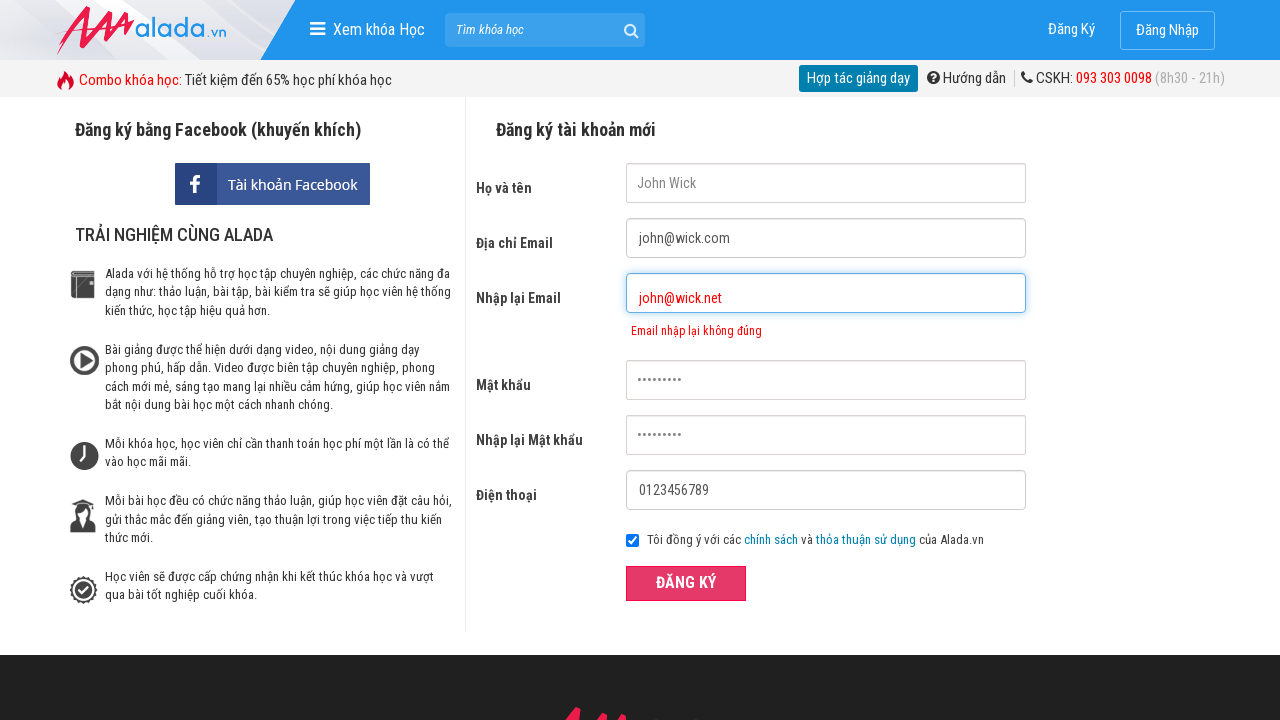